Tests AJAX functionality by clicking a button and waiting for dynamically loaded content (h1 and h3 elements) to appear on the page

Starting URL: https://v1.training-support.net/selenium/ajax

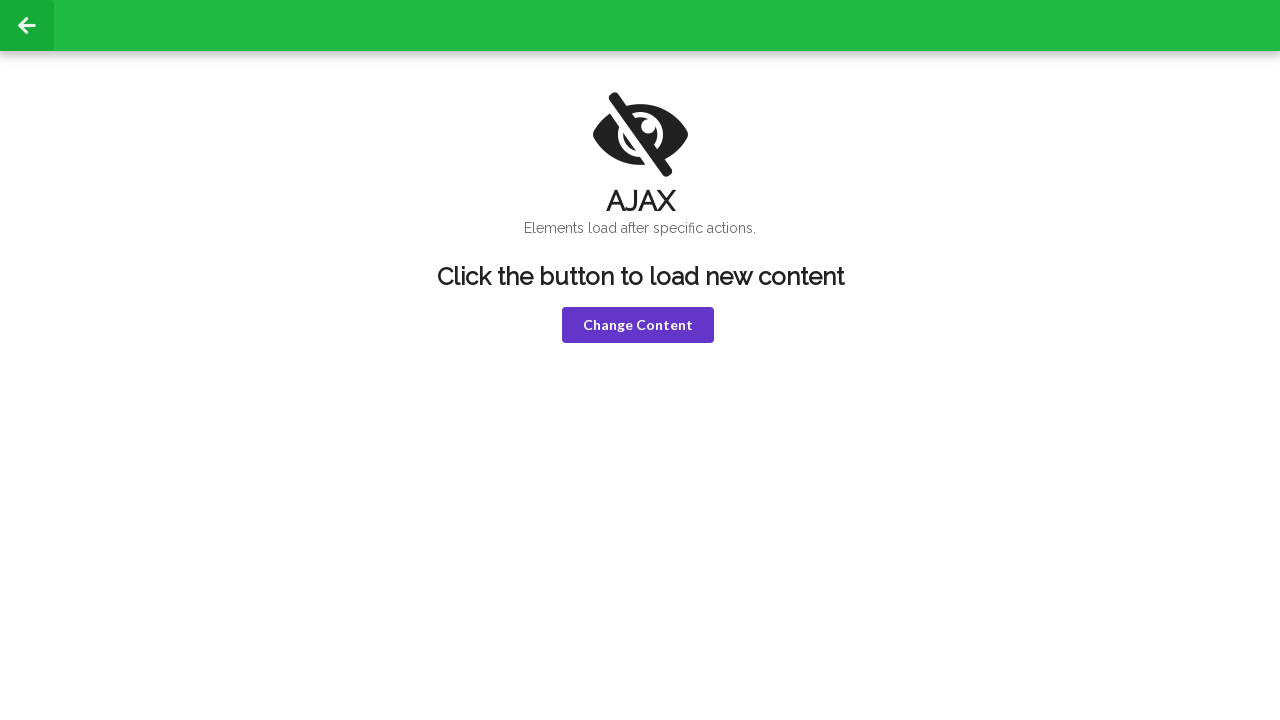

Clicked violet button to trigger AJAX request at (638, 325) on button.violet
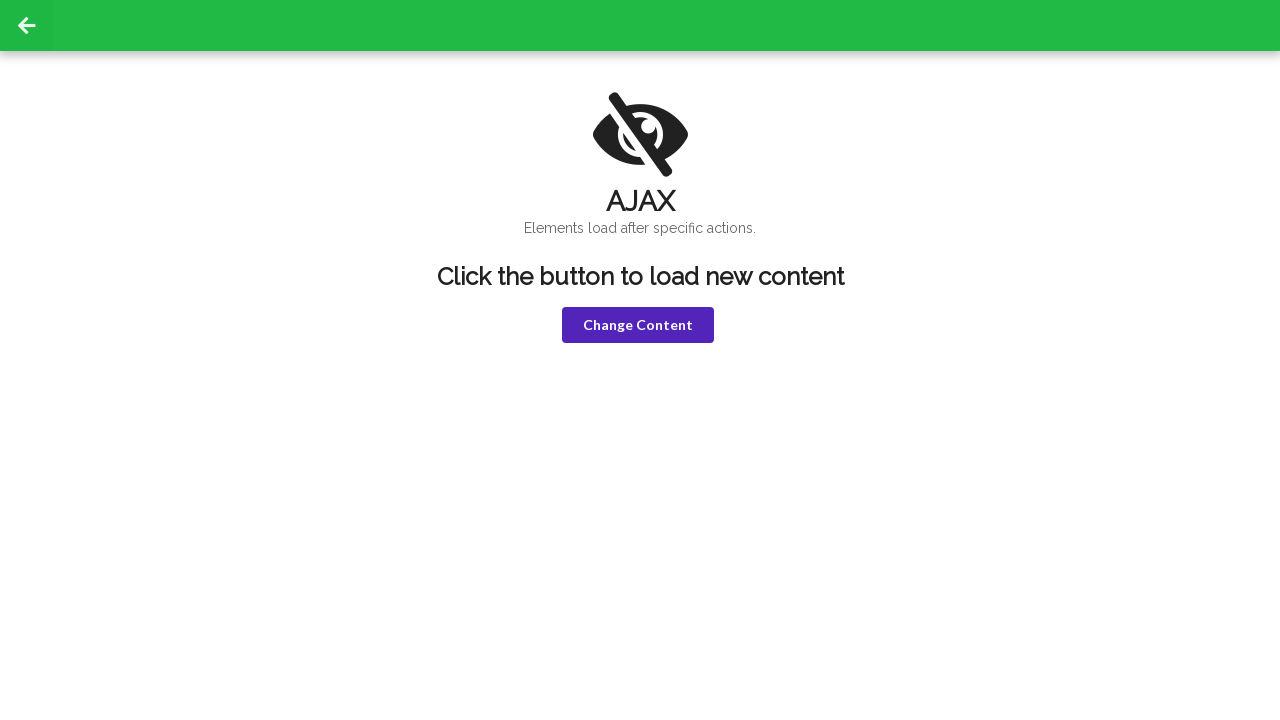

h1 element became visible after AJAX request
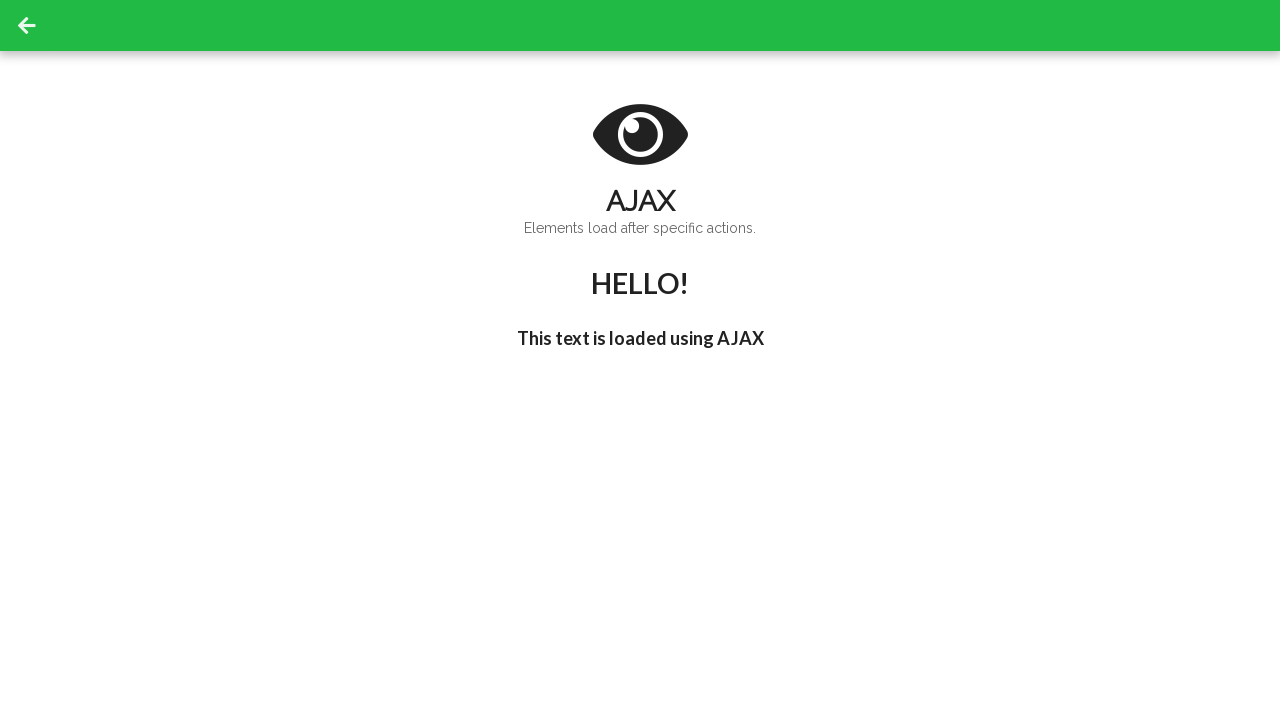

h3 element with 'I'm late!' text appeared after delayed AJAX response
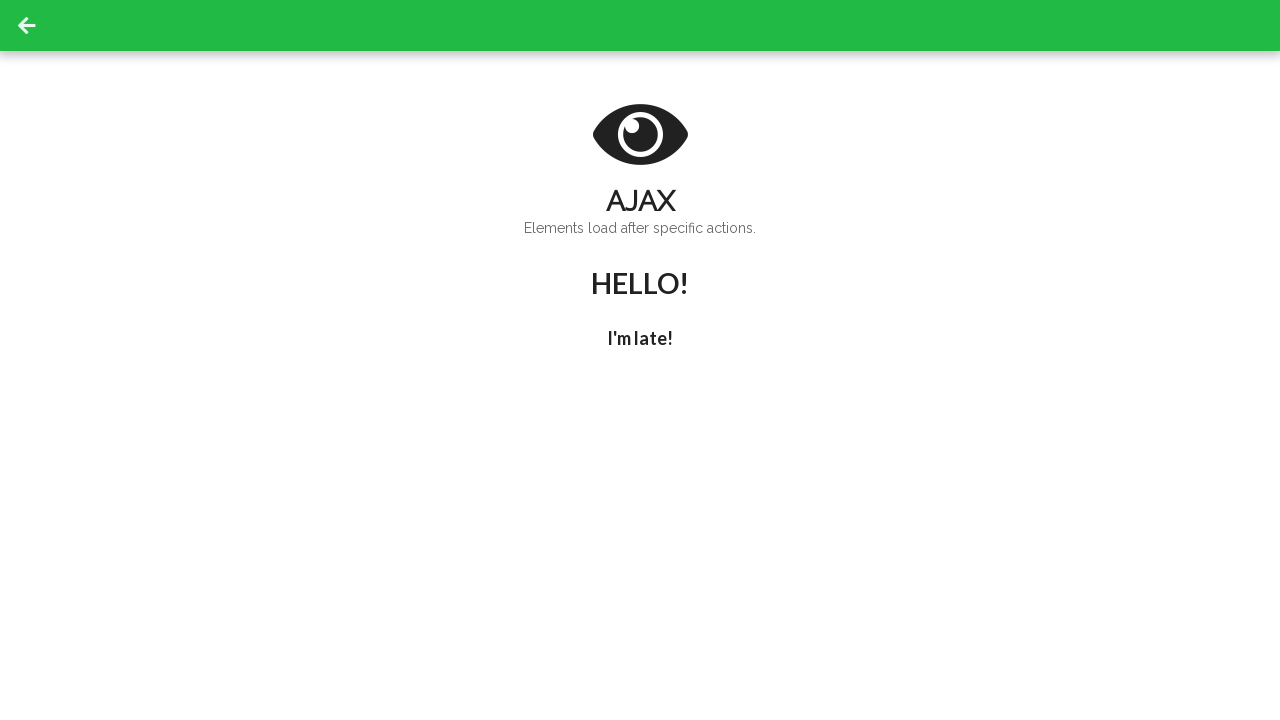

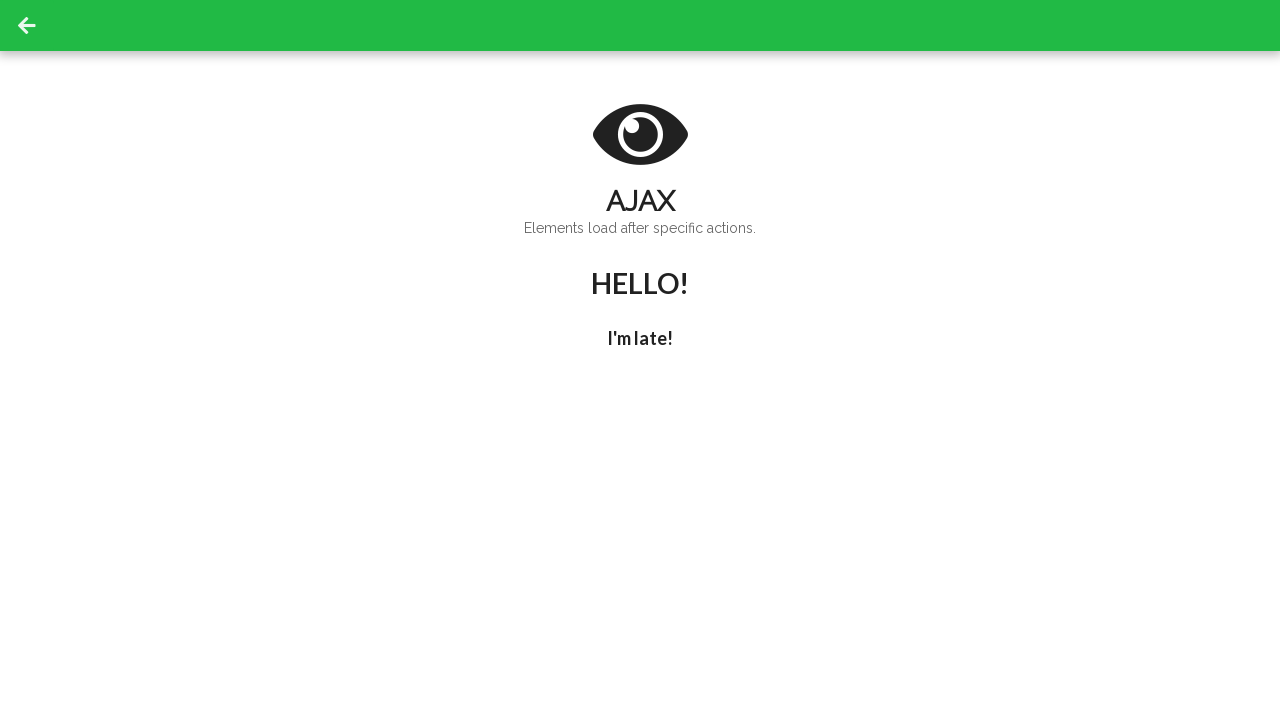